Tests the IFSC code lookup functionality by selecting a bank, state, and district from dropdown menus on a bank code lookup website.

Starting URL: http://www.ifsccodebank.com

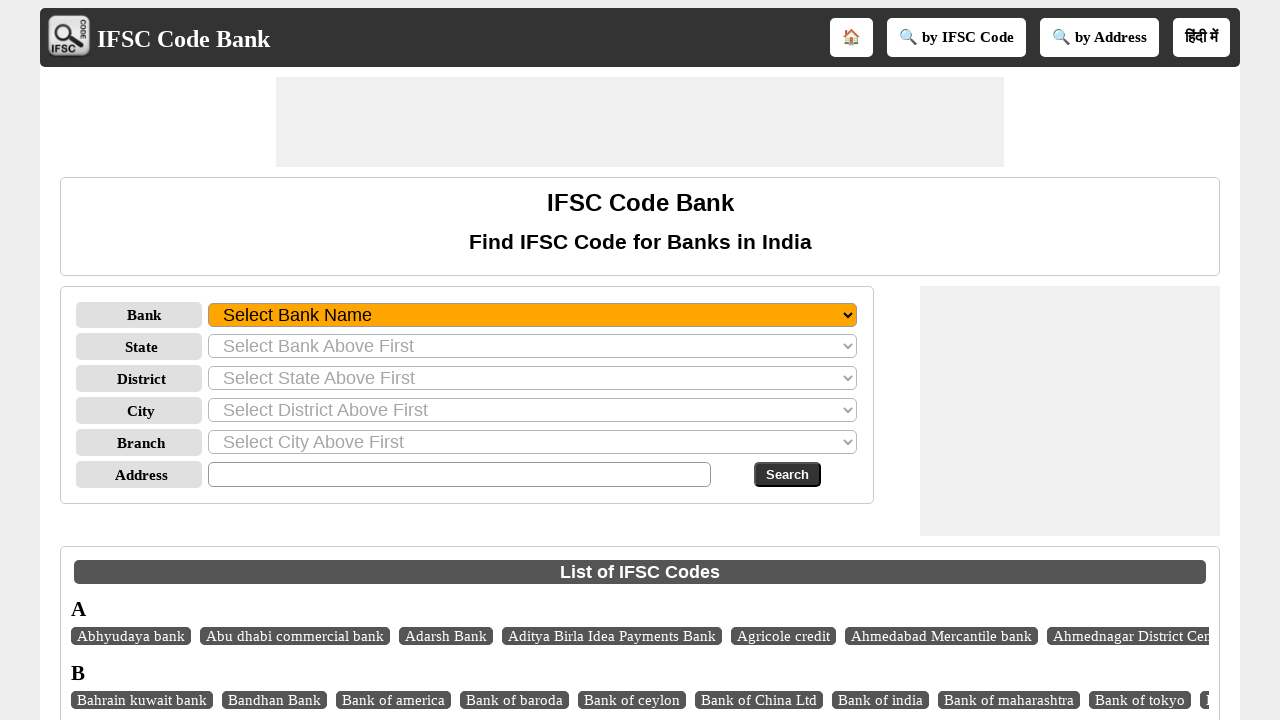

Selected bank from dropdown (value '2') on #BC_ddlBank
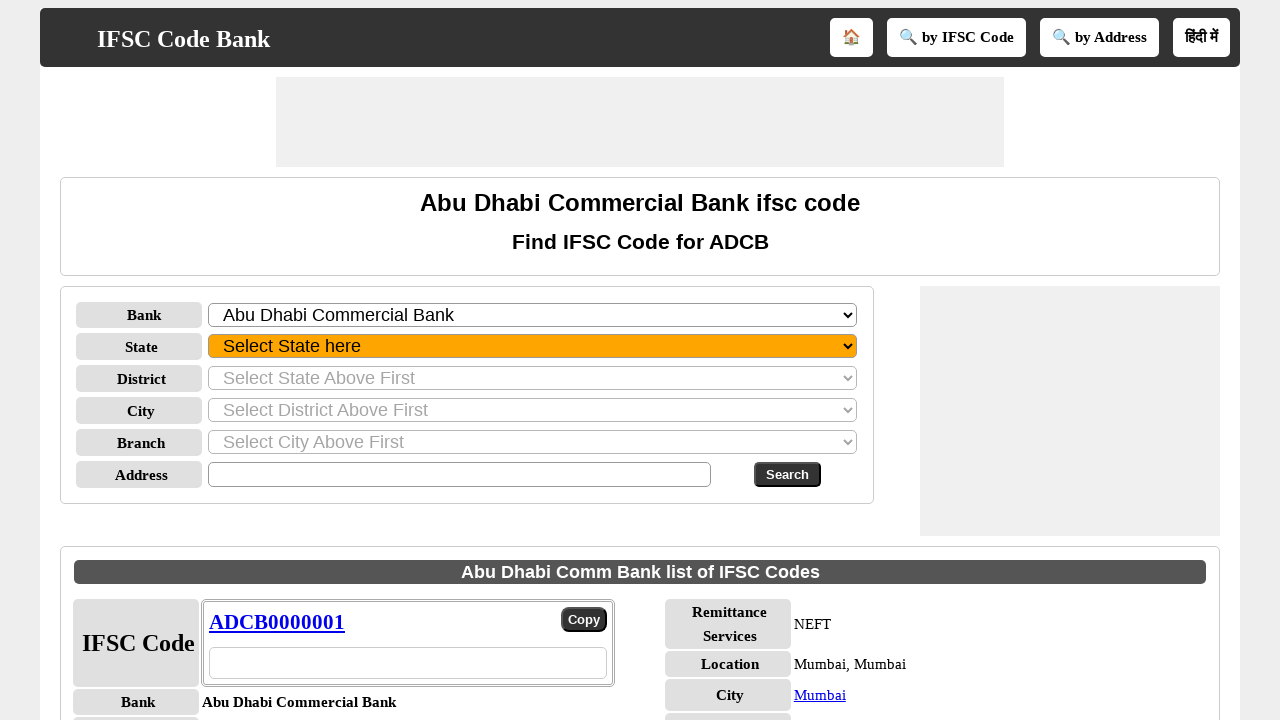

State dropdown selector became available
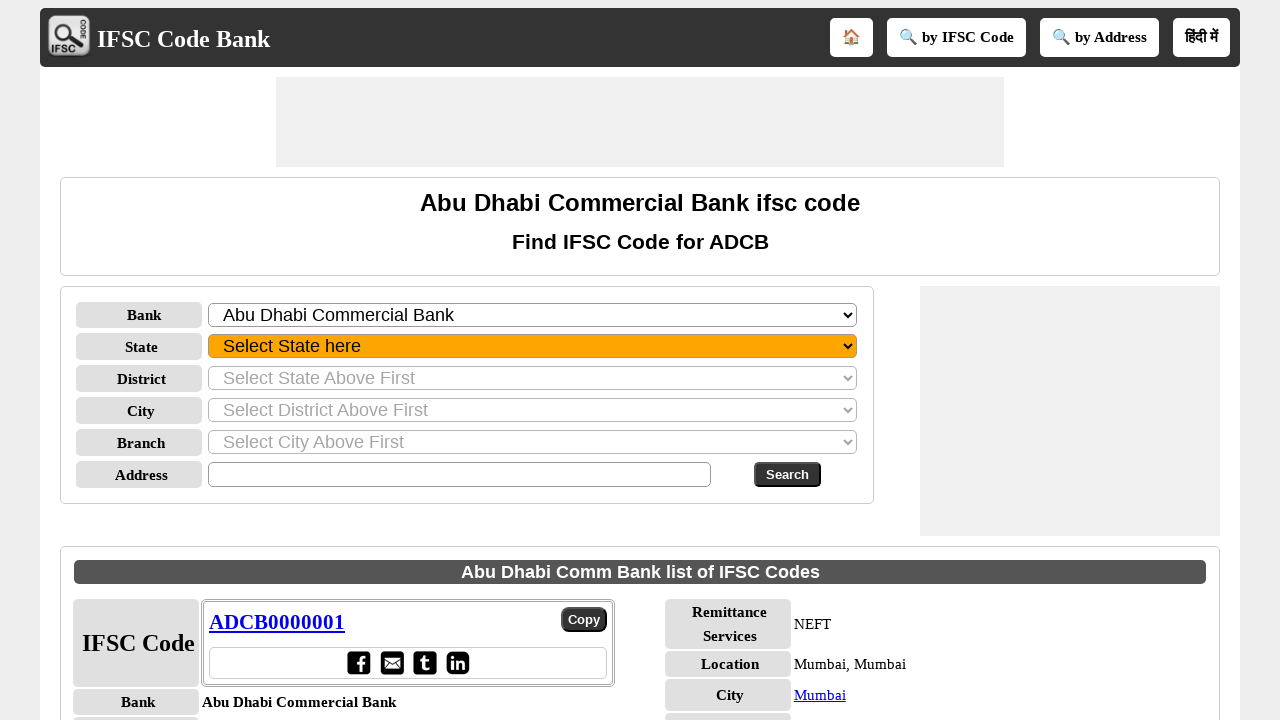

Selected Karnataka from state dropdown on #BC_ddlState
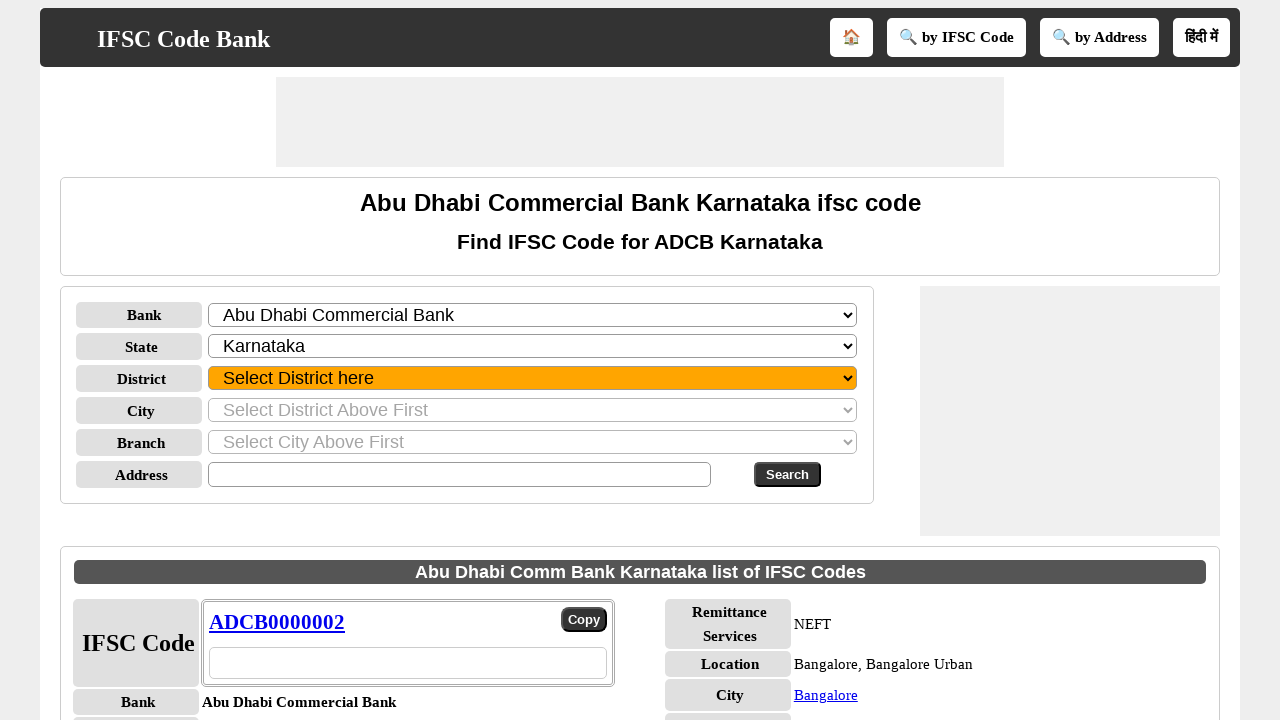

District dropdown selector became available
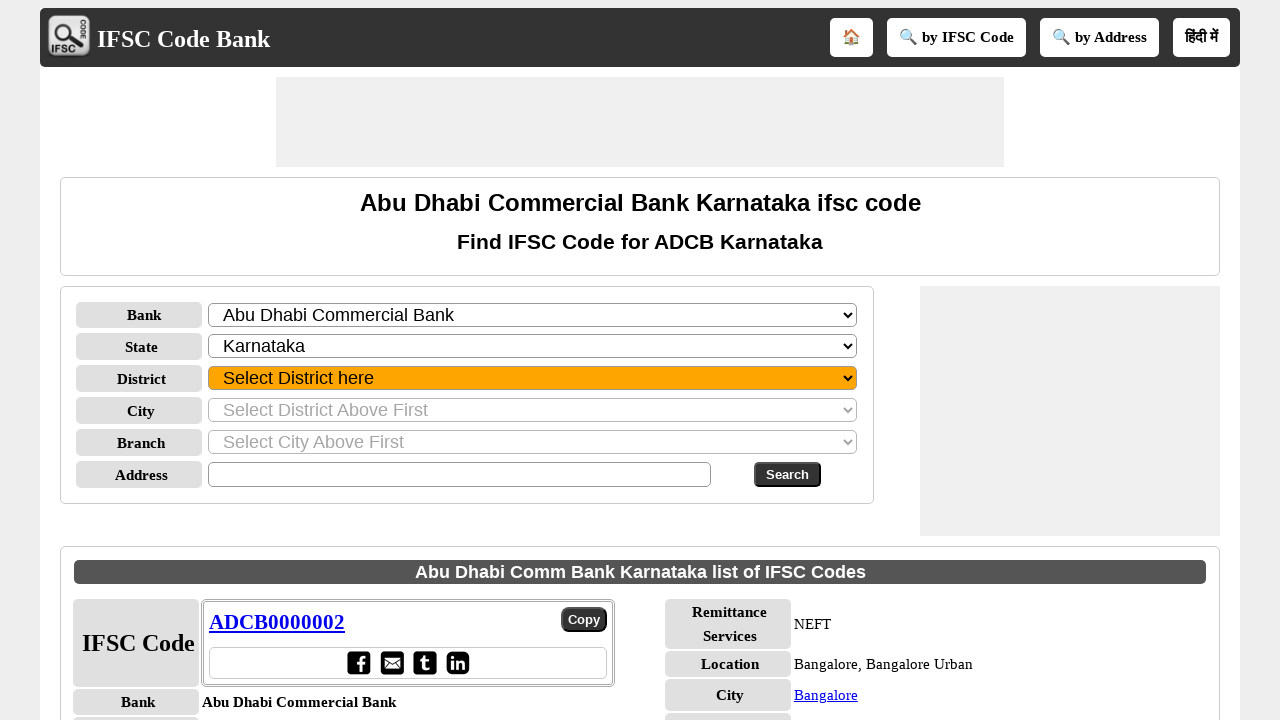

Selected first district option from dropdown on #BC_ddlDistrict
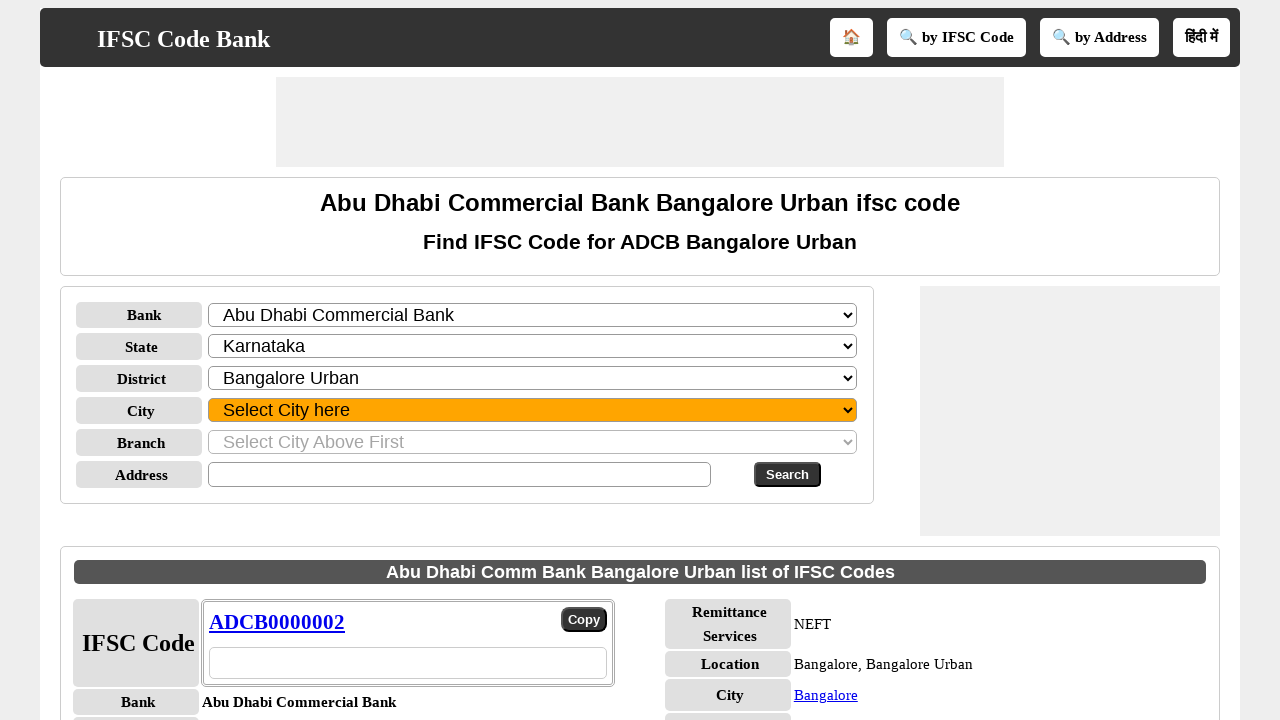

Waited 2 seconds for results to load
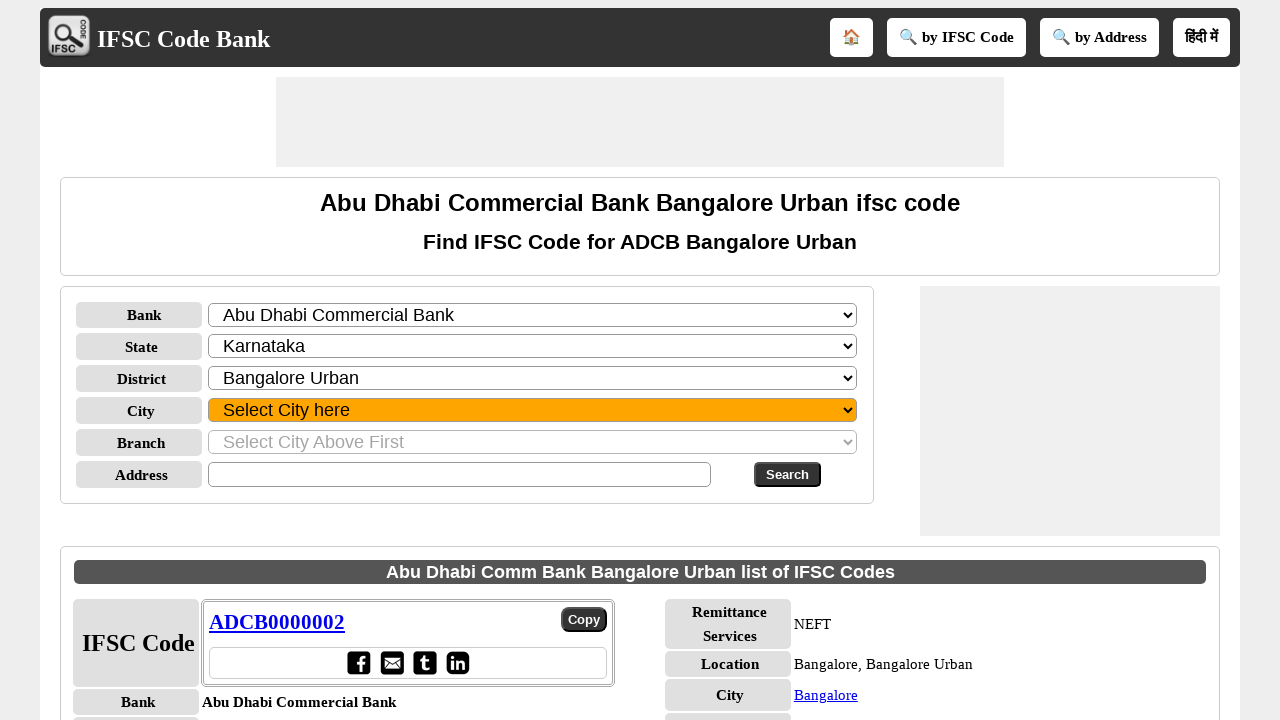

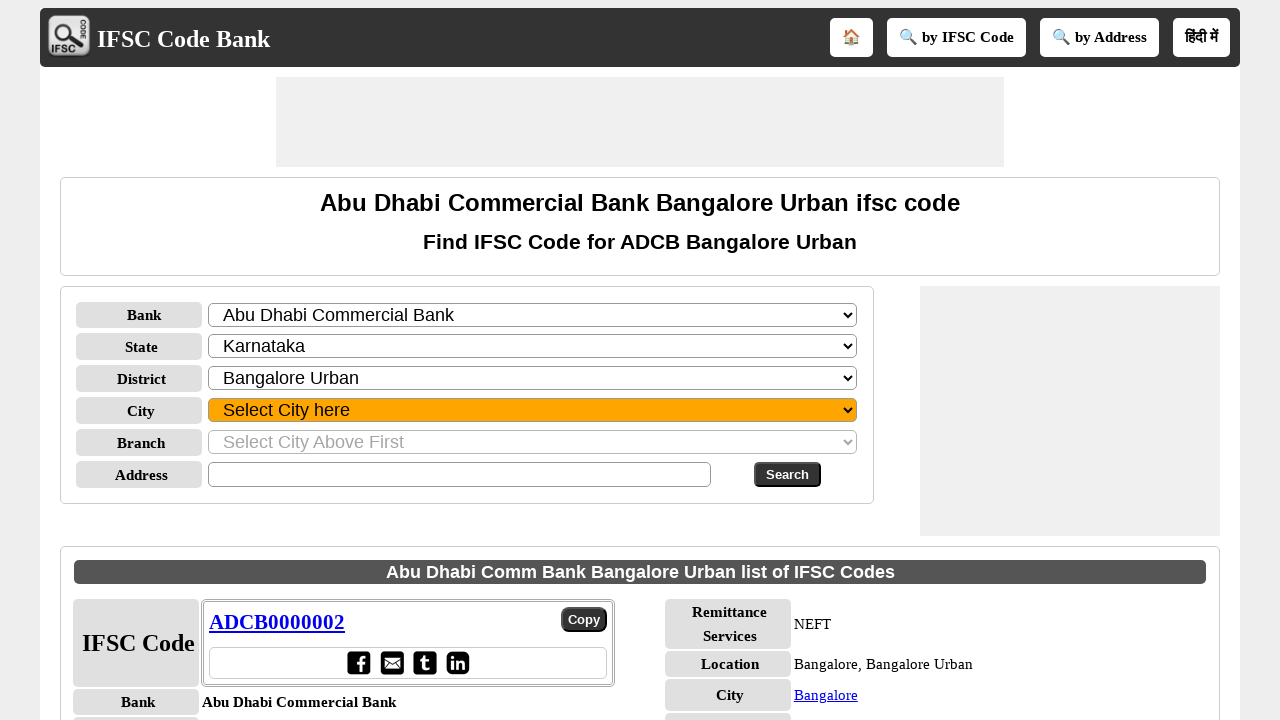